Tests double click functionality by double-clicking a button and verifying the double click message appears

Starting URL: https://demoqa.com/buttons

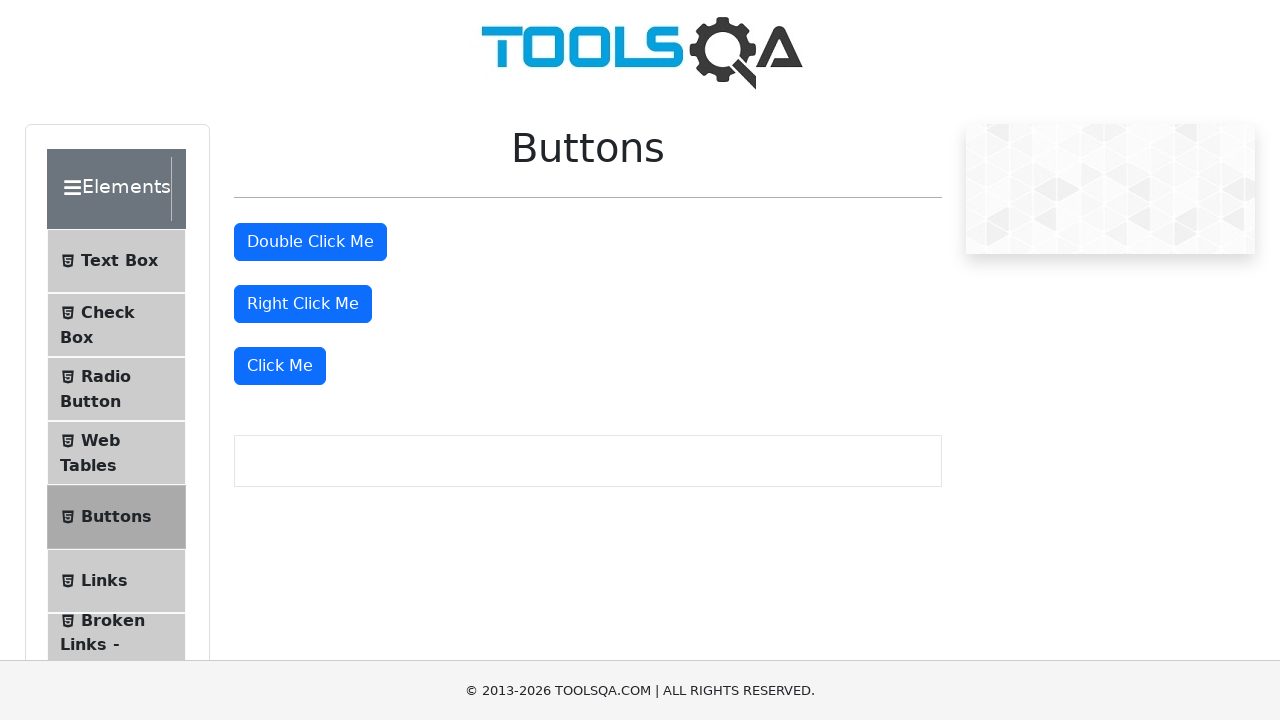

Double-clicked the 'Double Click Me' button at (310, 242) on xpath=//button[text()='Double Click Me']
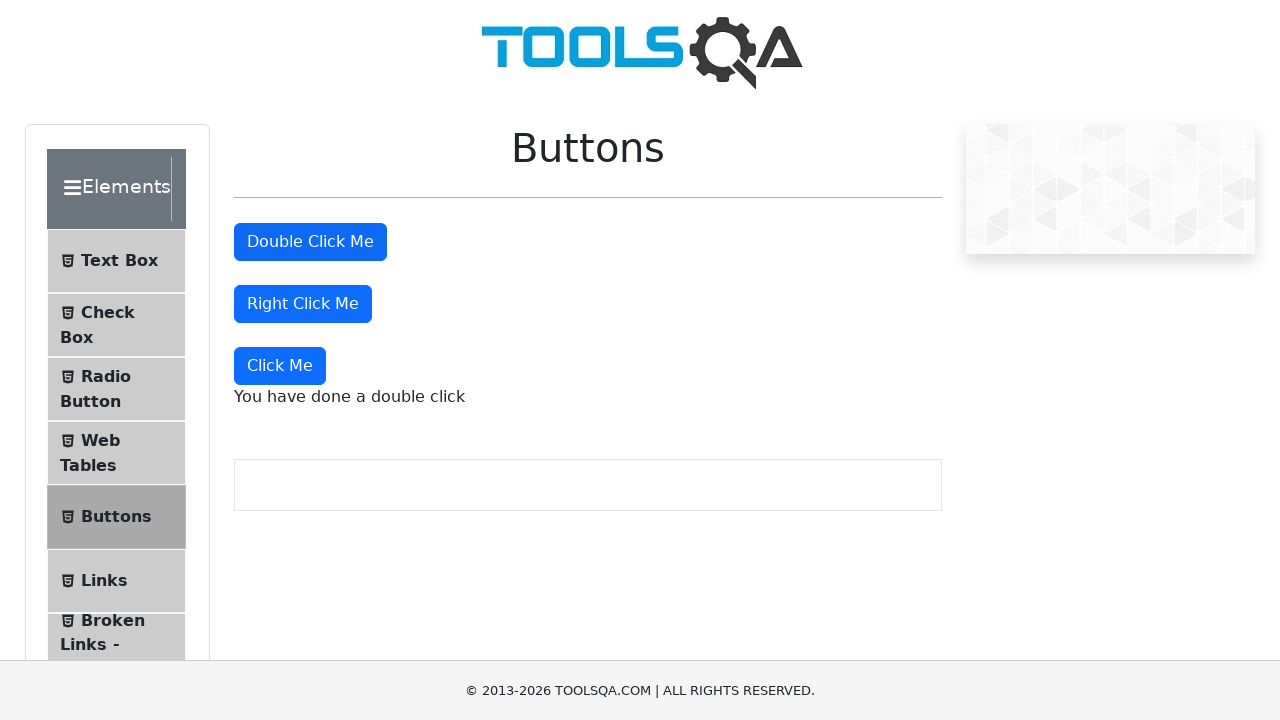

Waited for double click message to appear
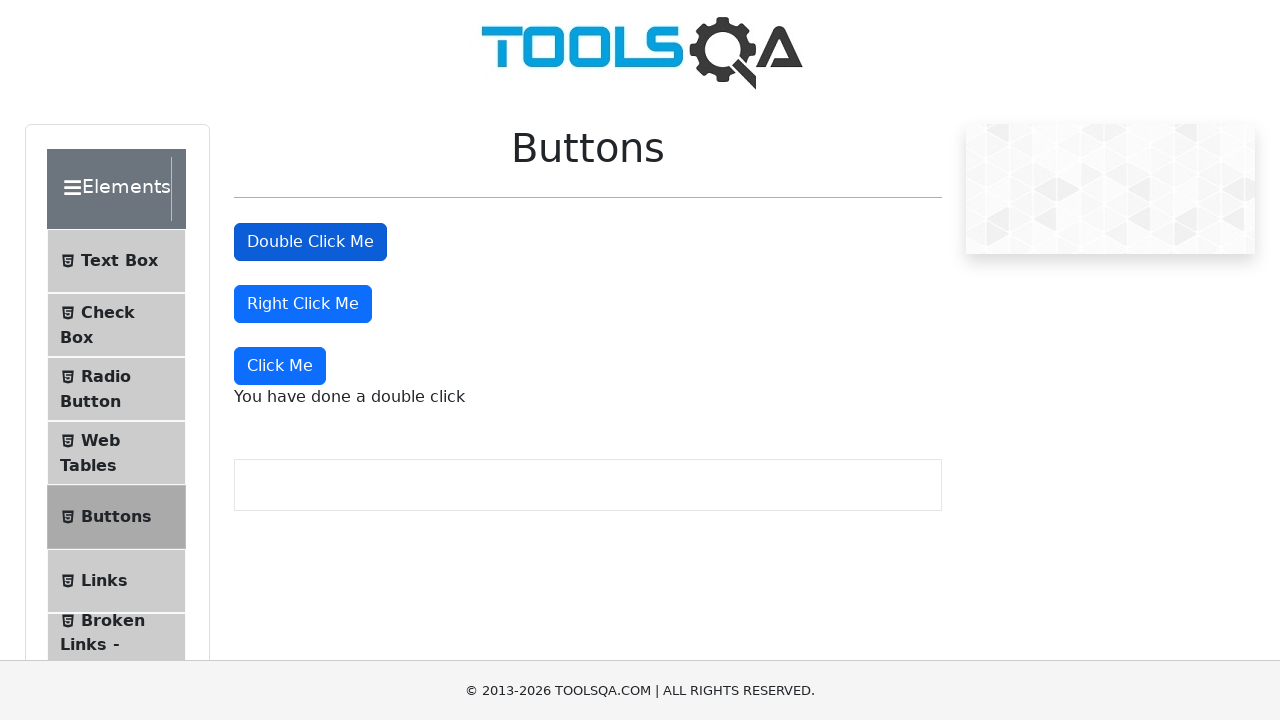

Retrieved double click message text content
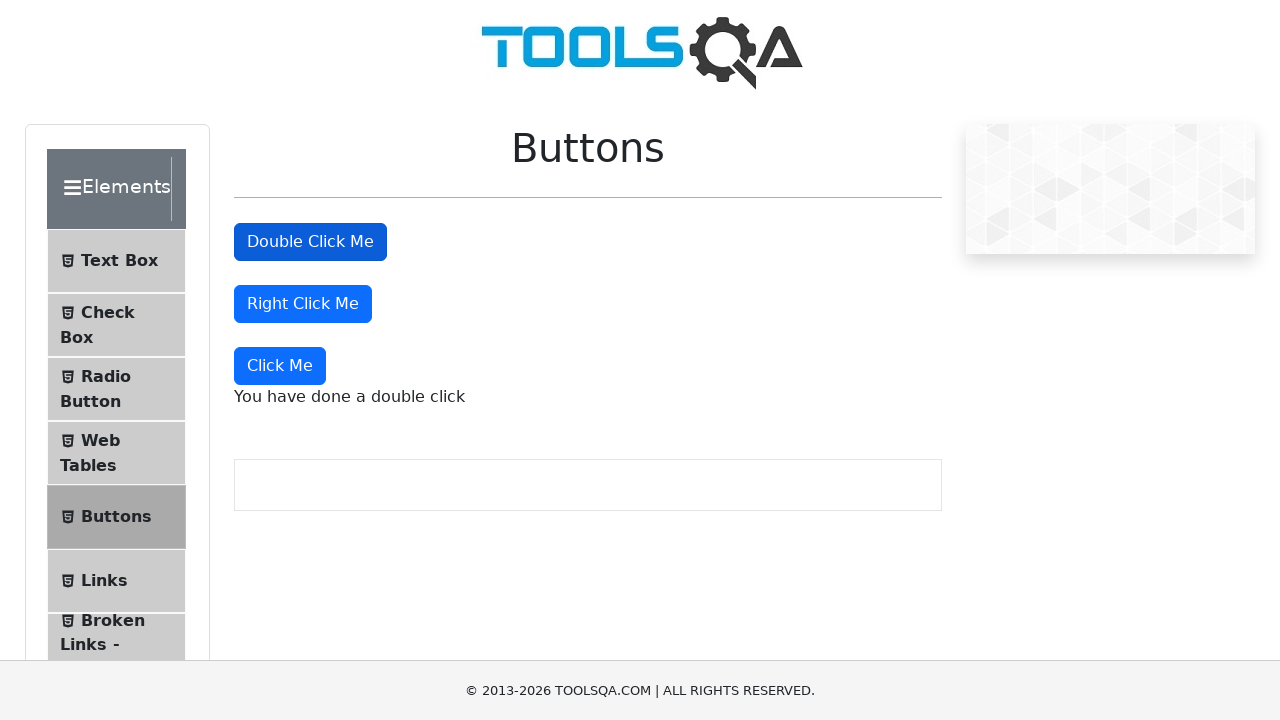

Verified double click message equals 'You have done a double click'
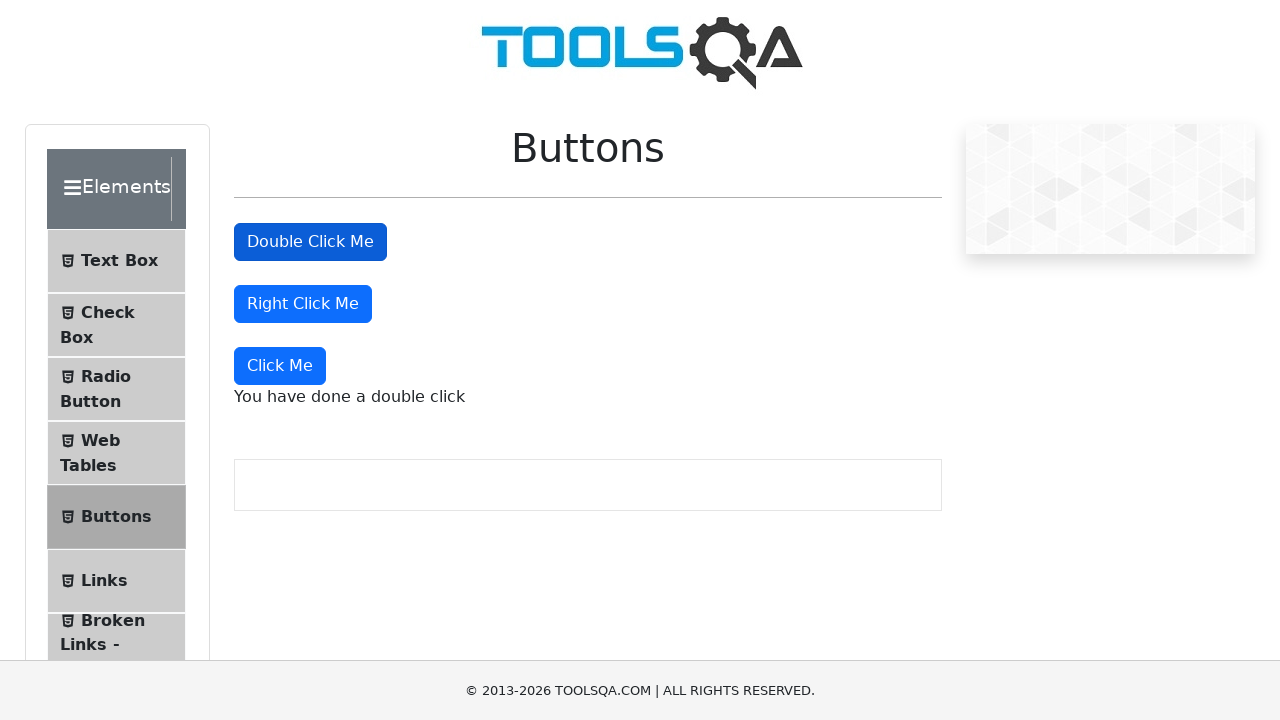

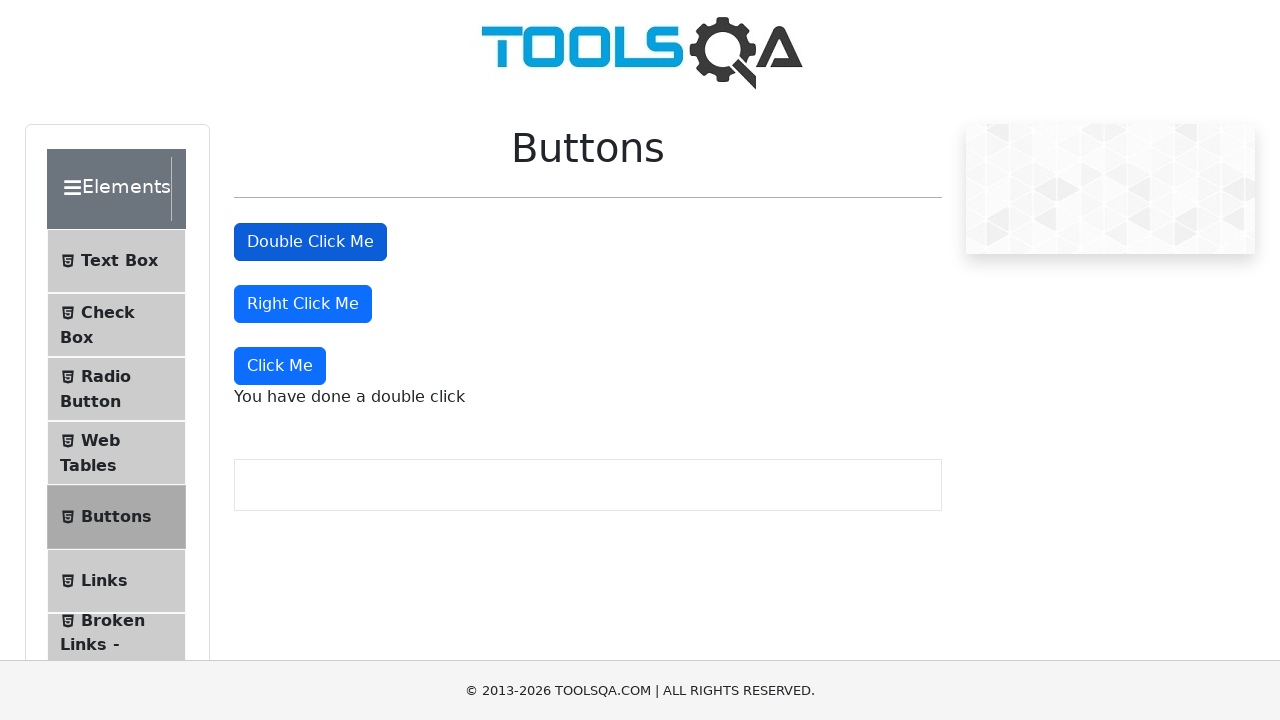